Tests a passenger count dropdown by clicking to increase the adult count multiple times

Starting URL: https://rahulshettyacademy.com/dropdownsPractise/

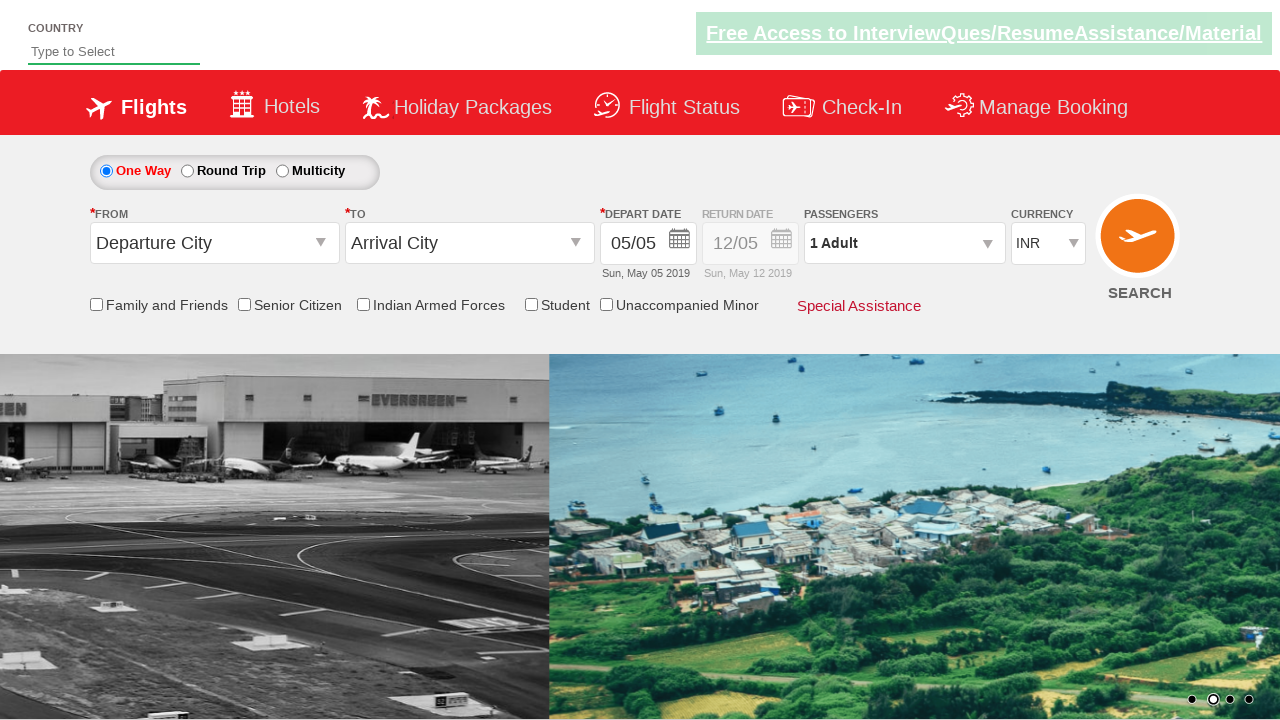

Clicked on passenger info dropdown to open it at (904, 243) on #divpaxinfo
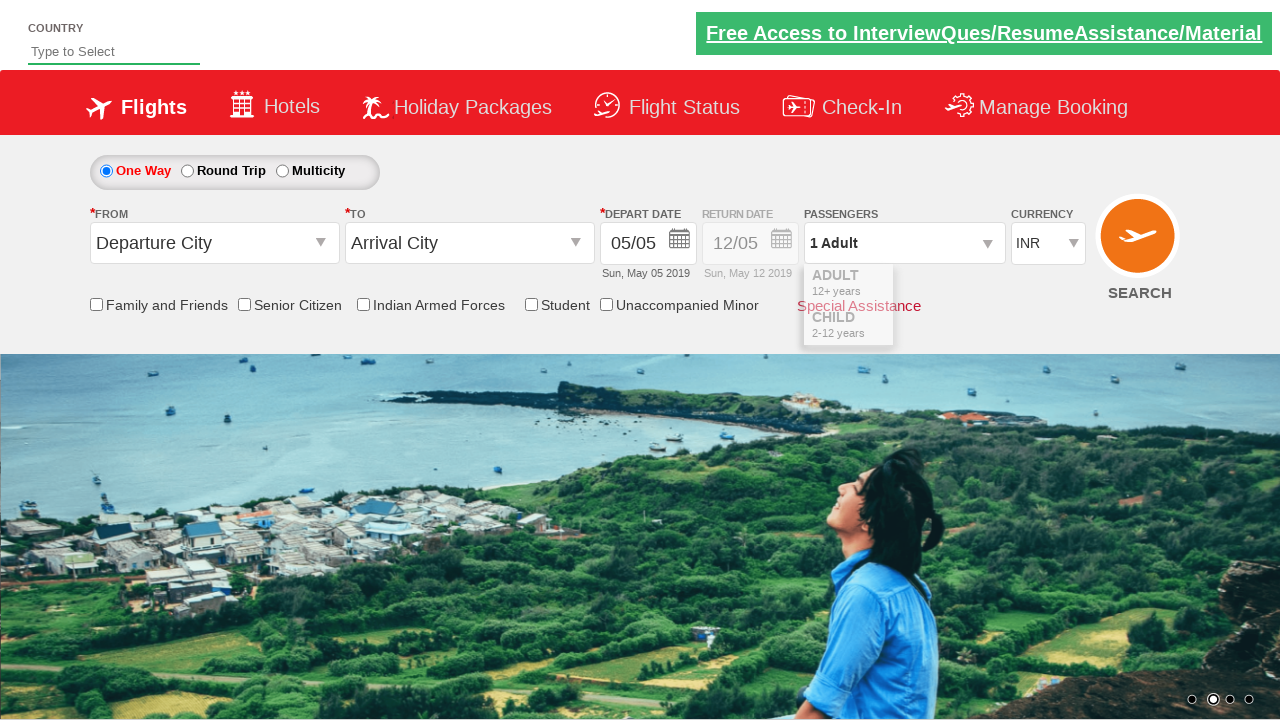

Waited for dropdown to fully open
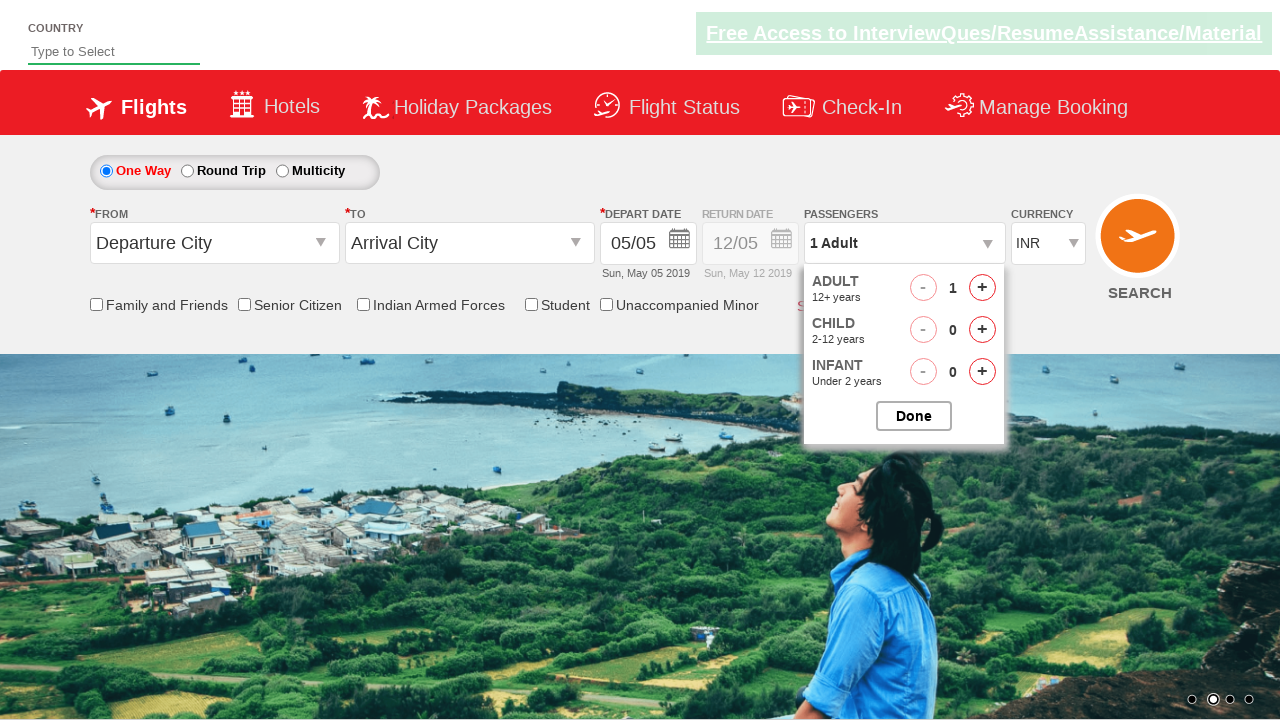

Clicked increase adult button (iteration 1 of 4) at (982, 288) on #hrefIncAdt
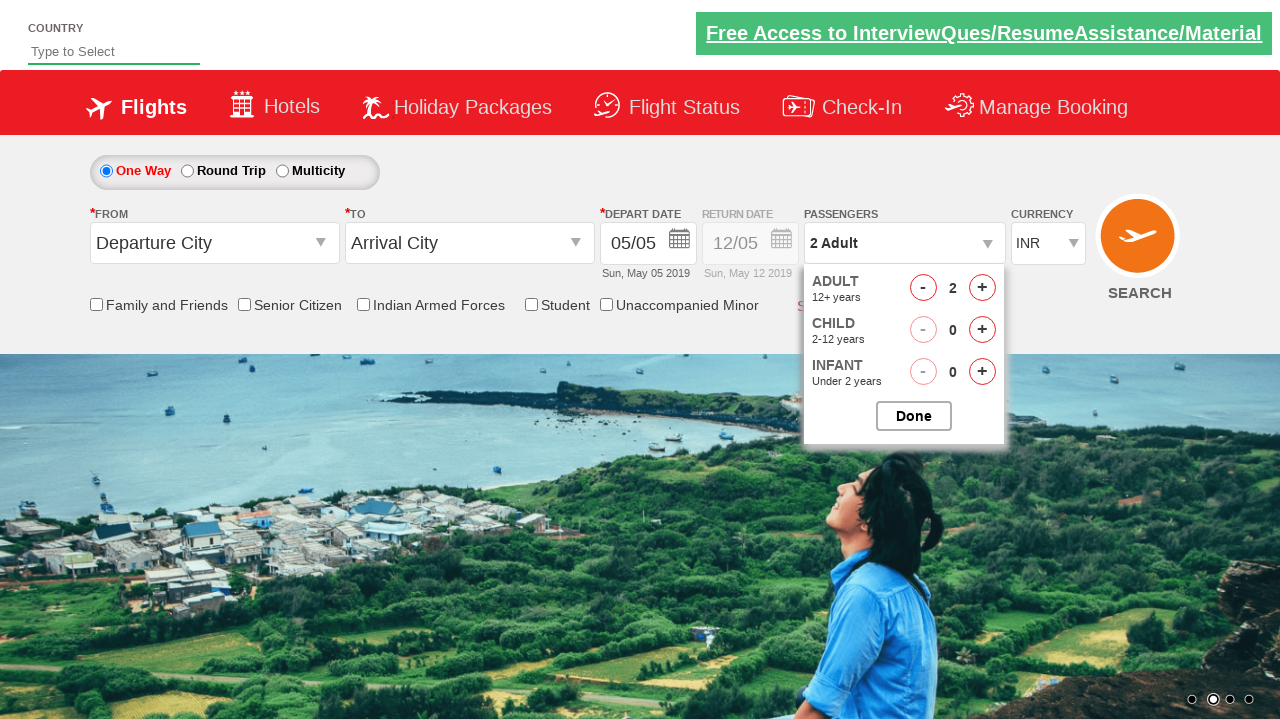

Clicked increase adult button (iteration 2 of 4) at (982, 288) on #hrefIncAdt
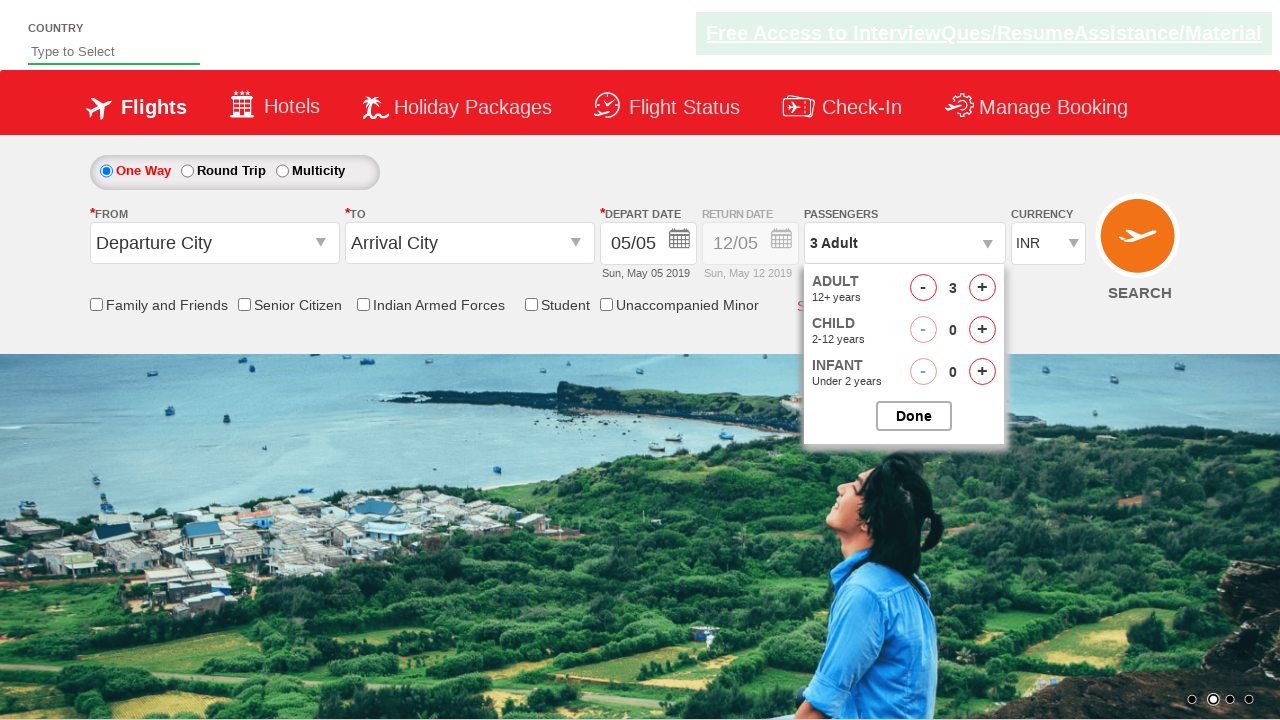

Clicked increase adult button (iteration 3 of 4) at (982, 288) on #hrefIncAdt
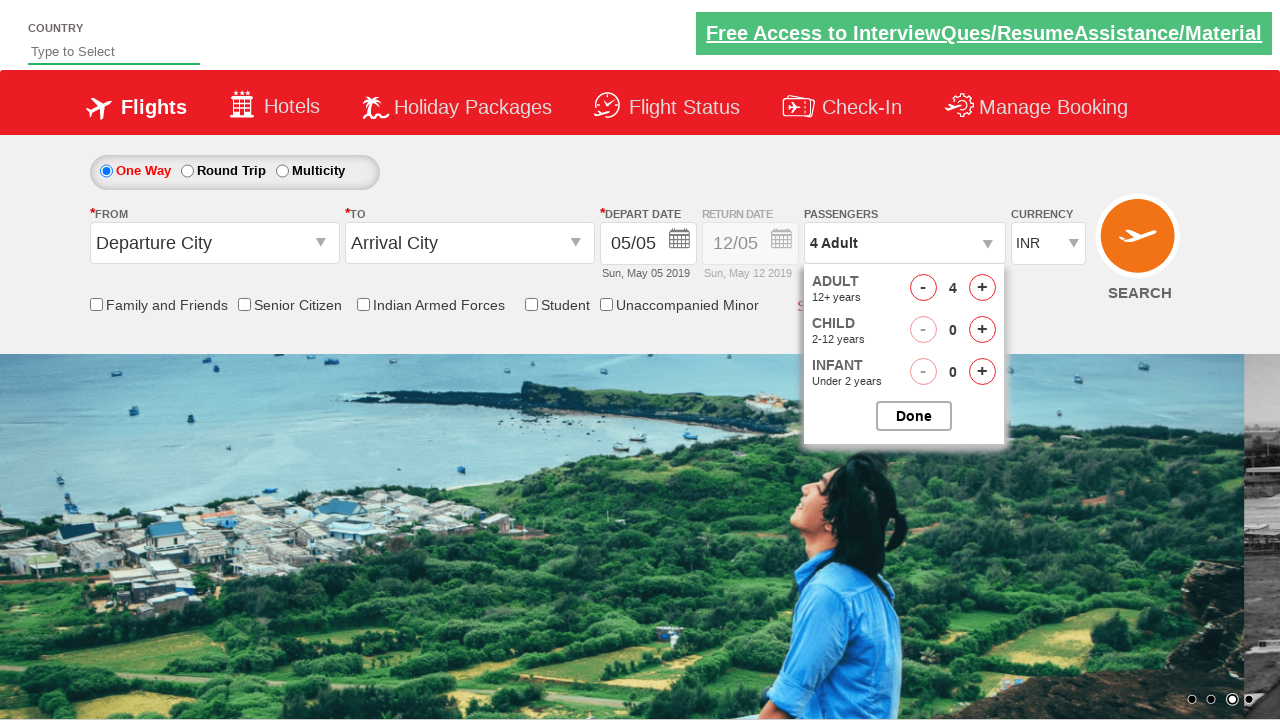

Clicked increase adult button (iteration 4 of 4) at (982, 288) on #hrefIncAdt
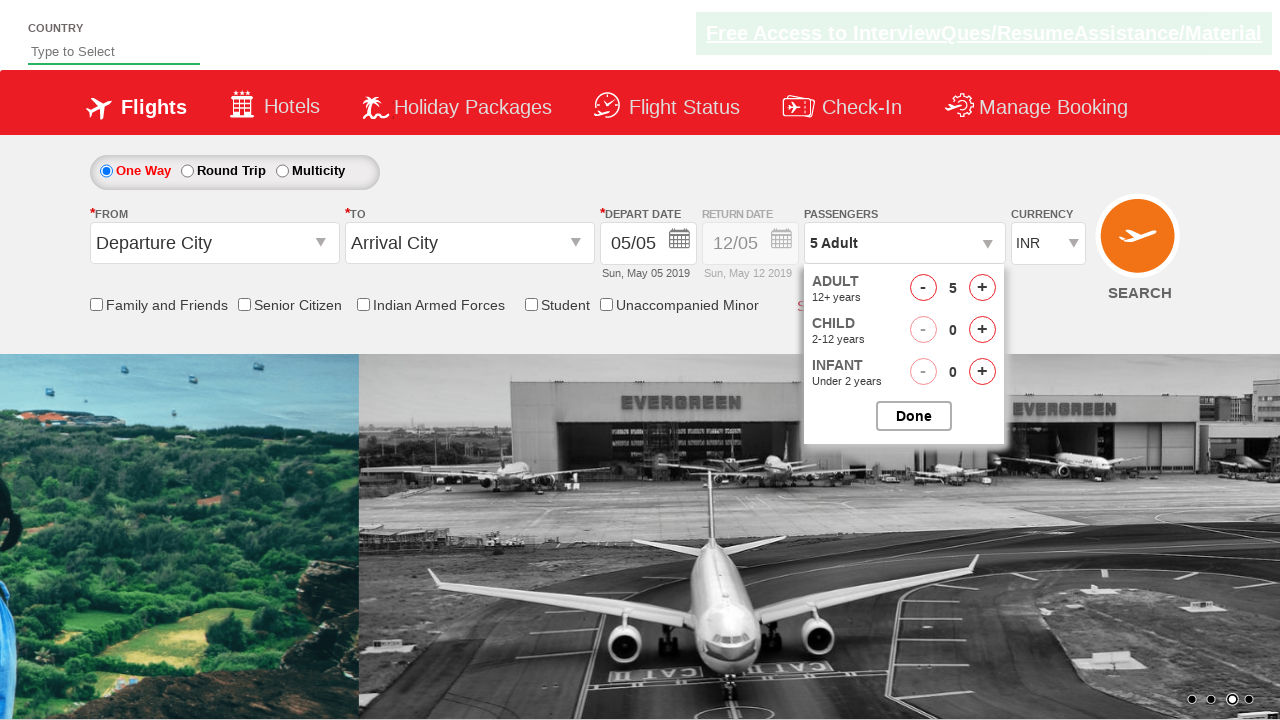

Clicked to close passenger selection dropdown at (914, 416) on #btnclosepaxoption
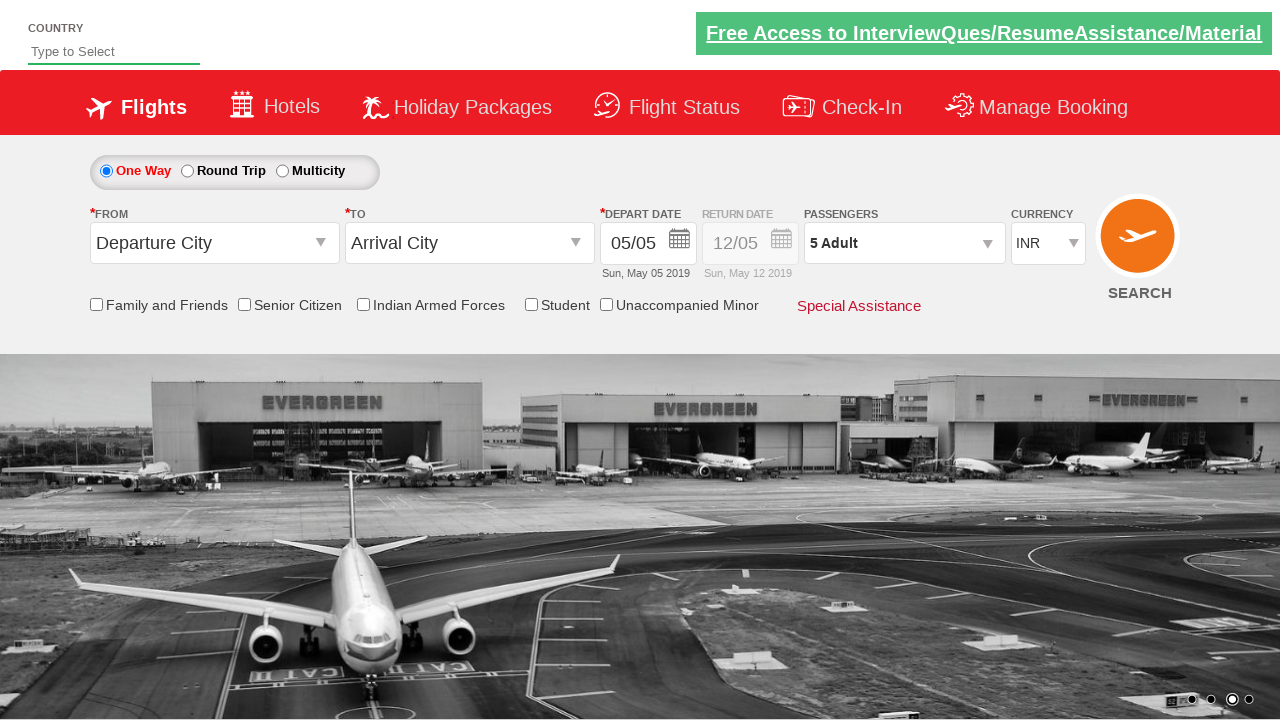

Retrieved passenger info text: 5 Adult
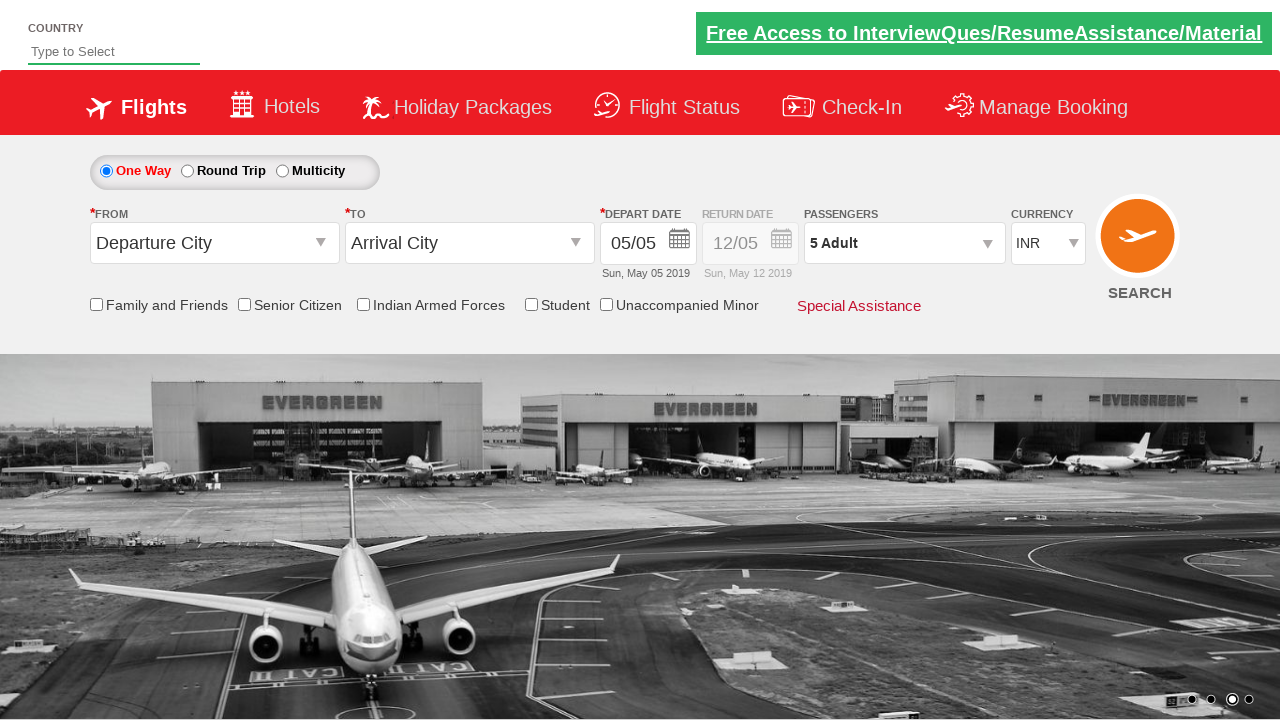

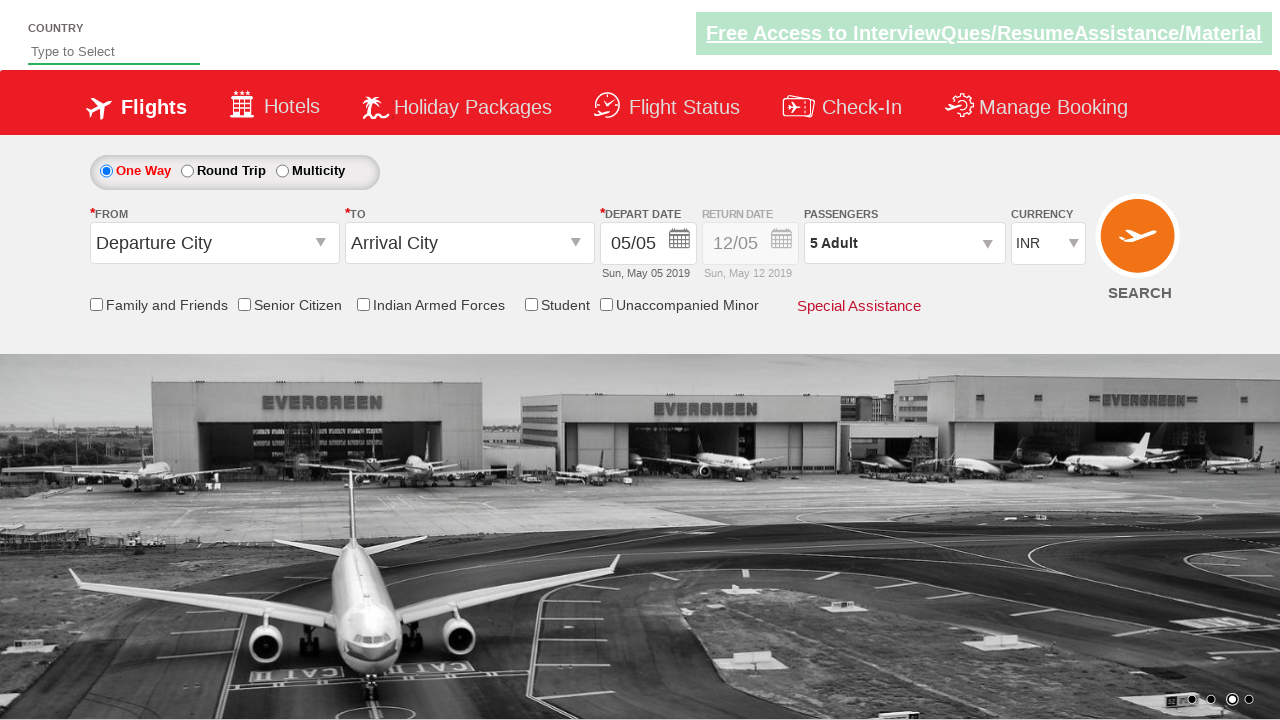